Tests adding a product to the shopping cart on a demo e-commerce site by filtering for Apple products, clicking add to cart, and verifying the product appears in the cart.

Starting URL: https://bstackdemo.com/

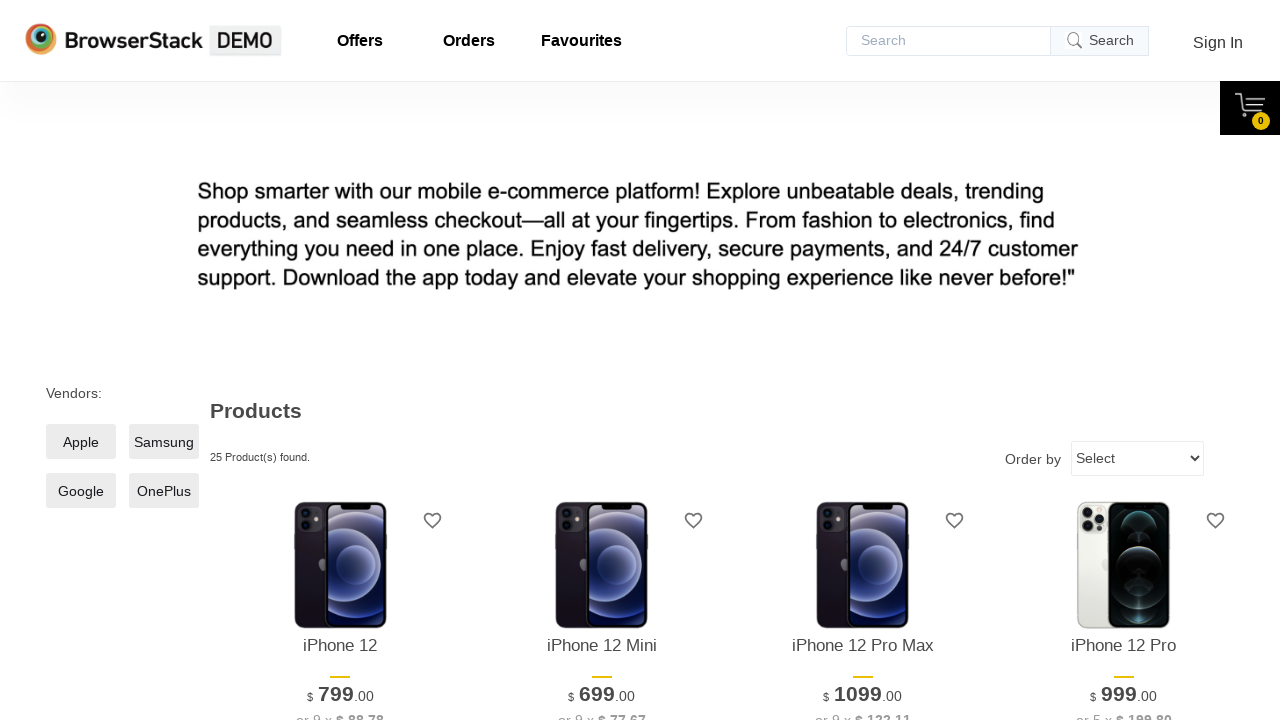

Waited for page title to match StackDemo pattern
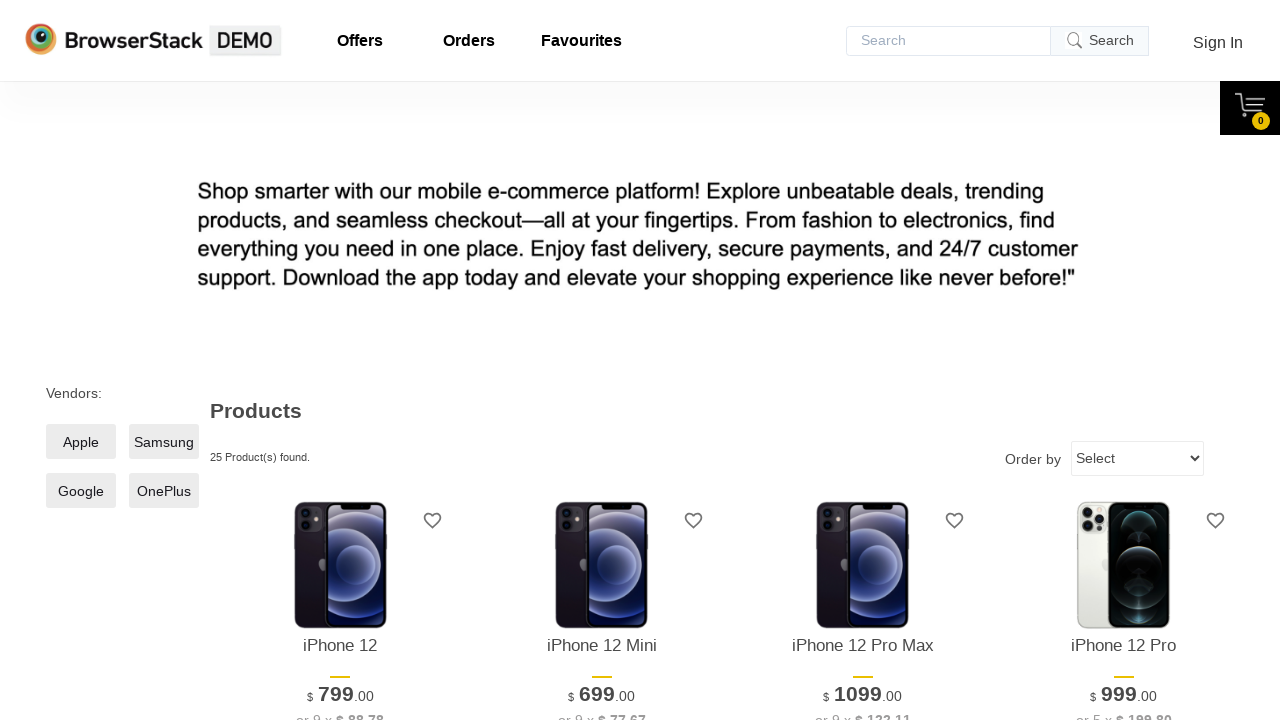

Clicked on Apple products filter at (164, 442) on xpath=//*[@id='__next']/div/div/main/div[1]/div[2]/label/span
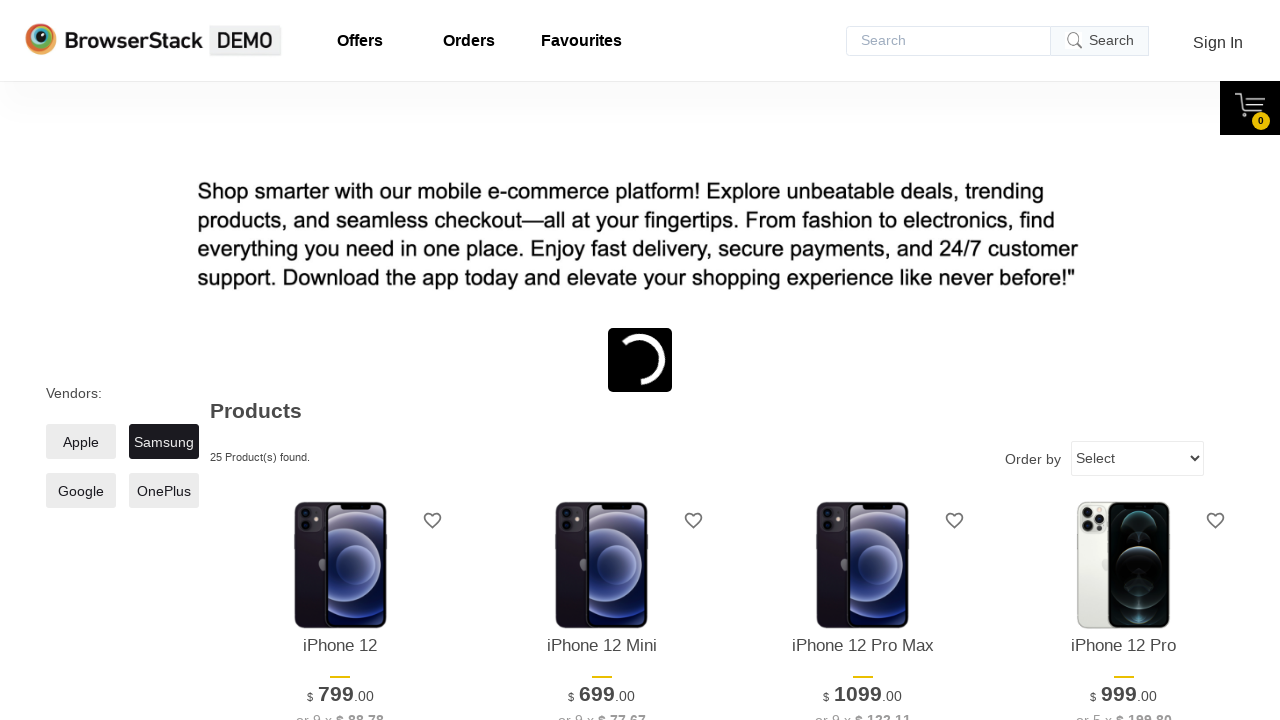

Waited for product element to load
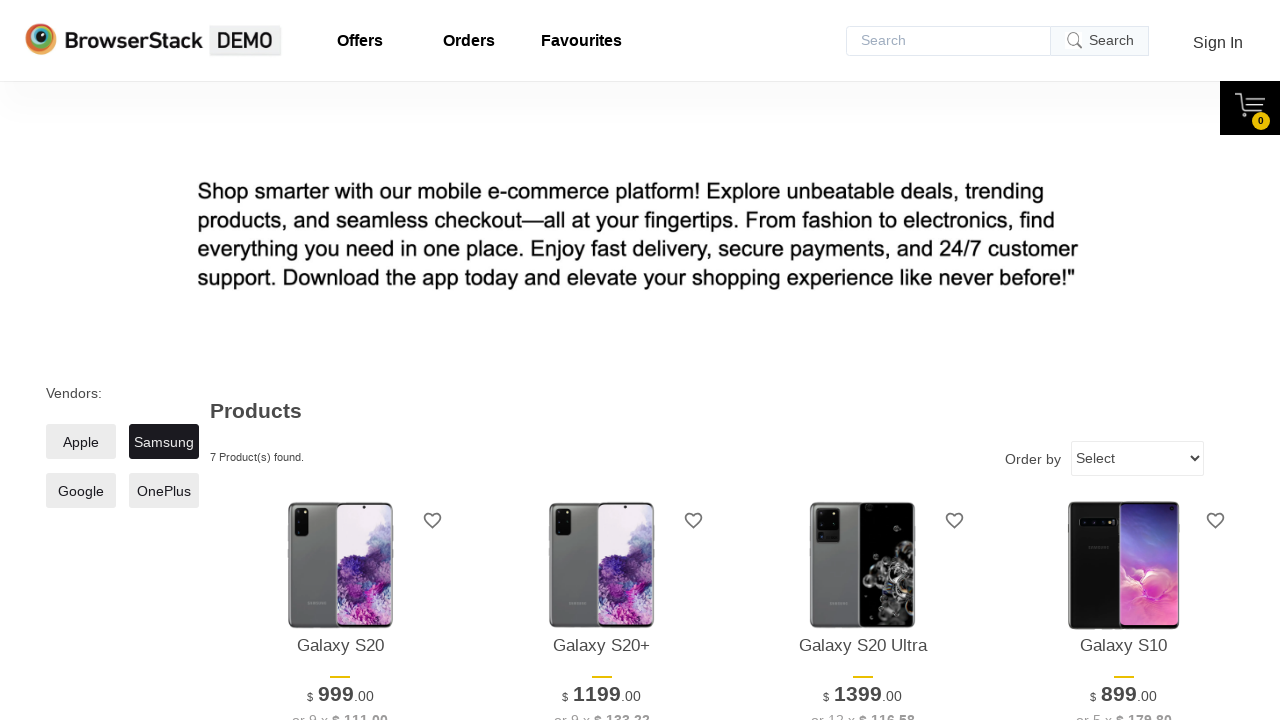

Retrieved product name: Galaxy S20
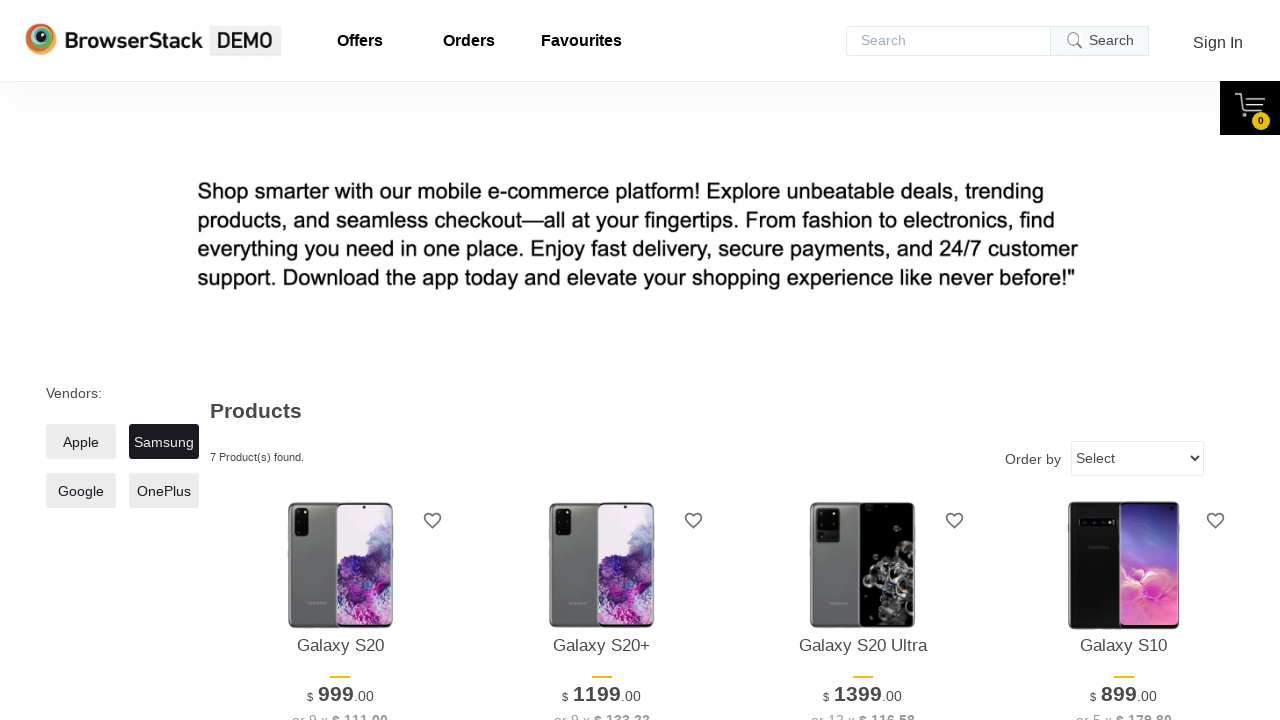

Clicked add to cart button at (340, 361) on xpath=//*[@id='10']/div[4]
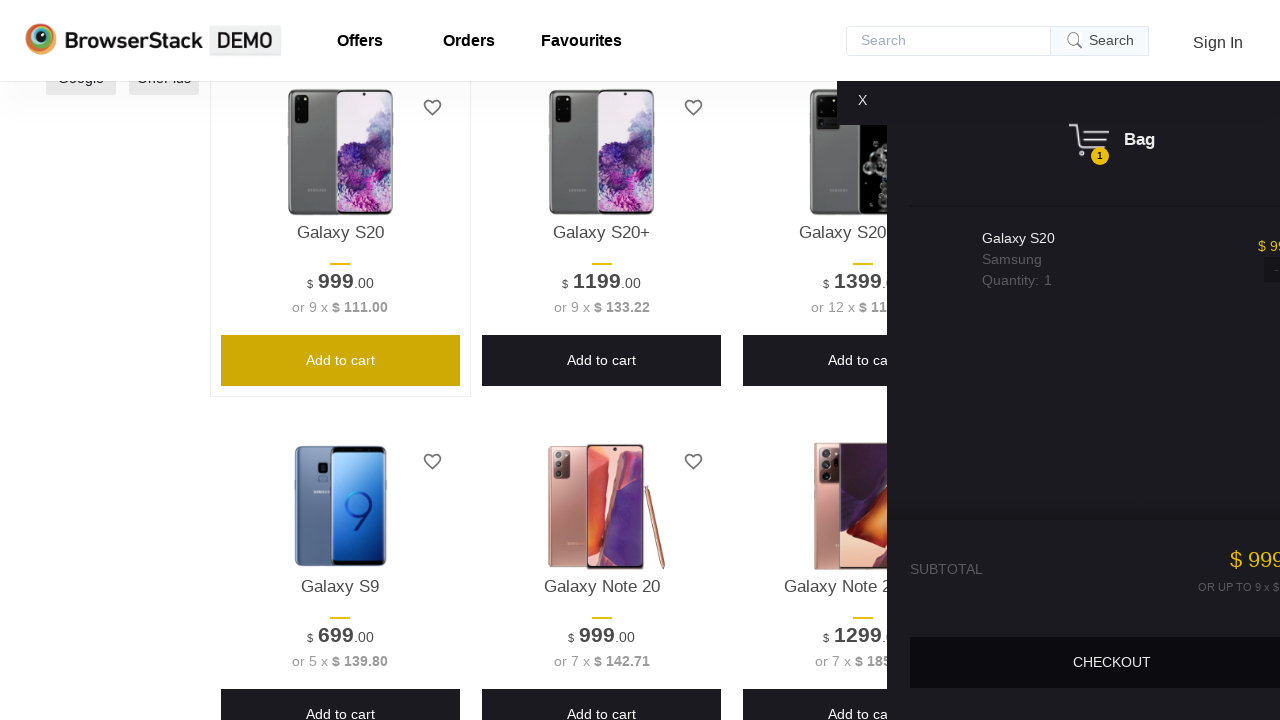

Cart pane appeared
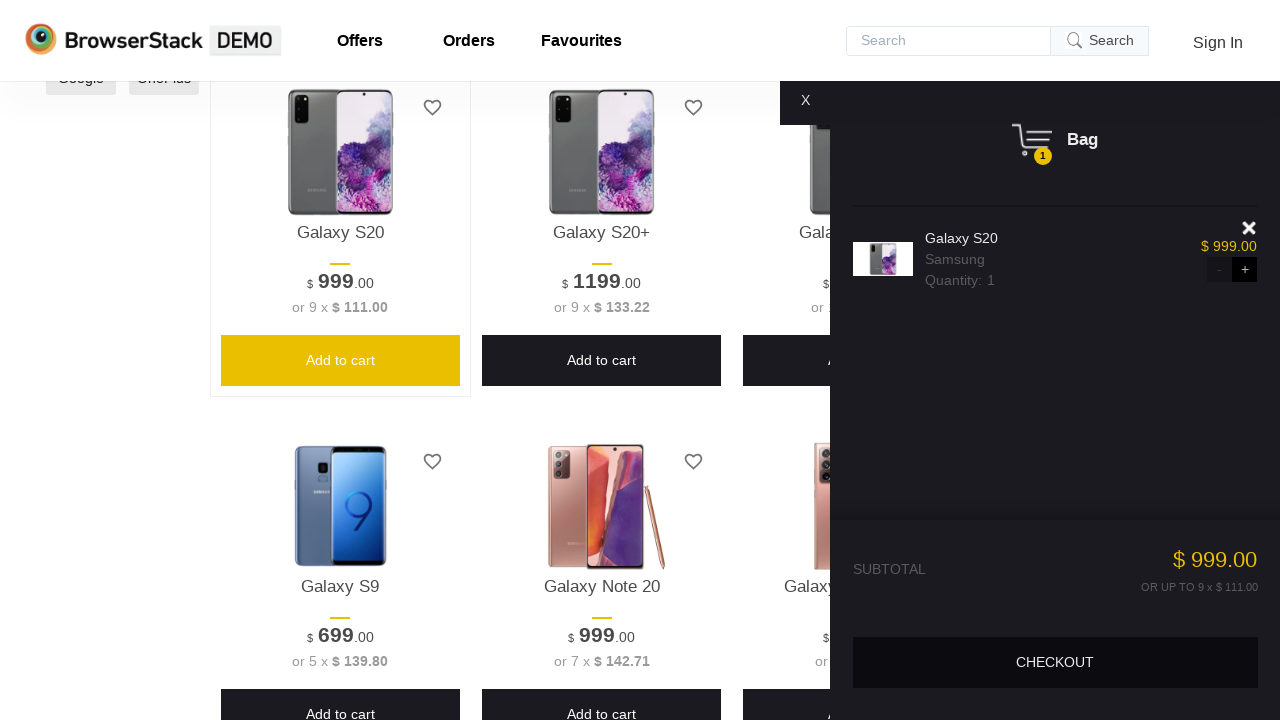

Located product in cart
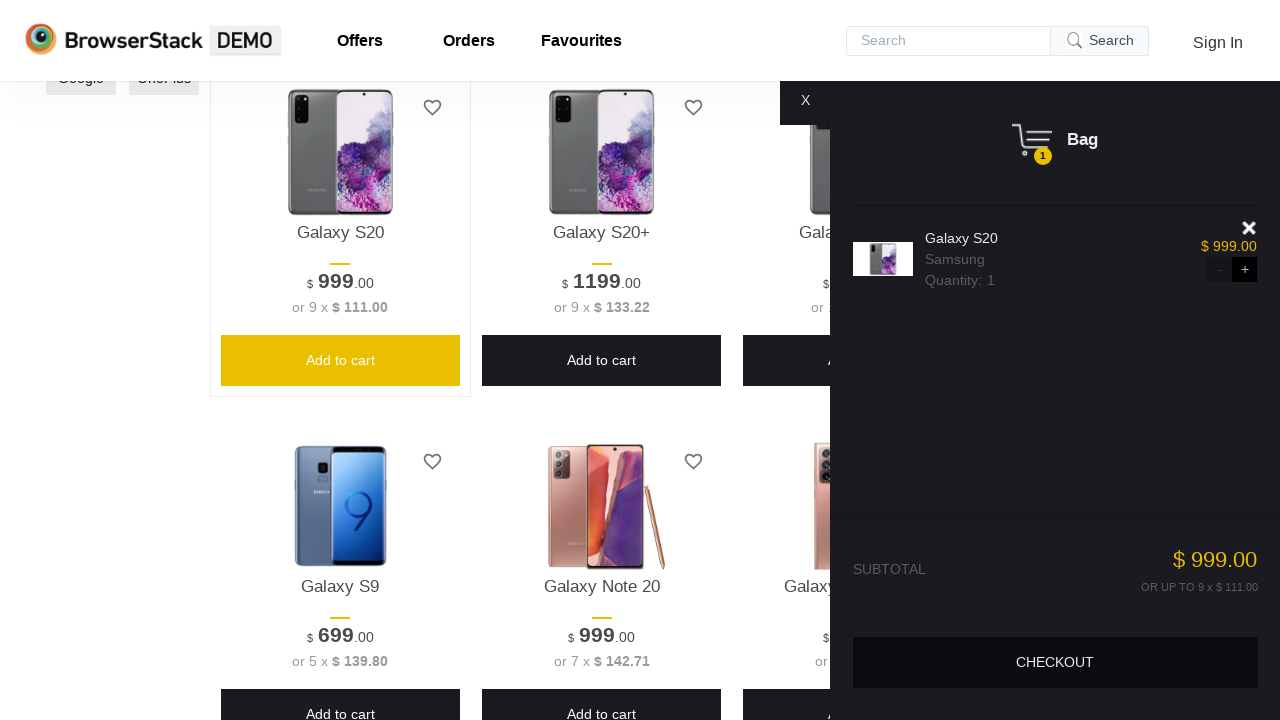

Retrieved cart product name: Galaxy S20
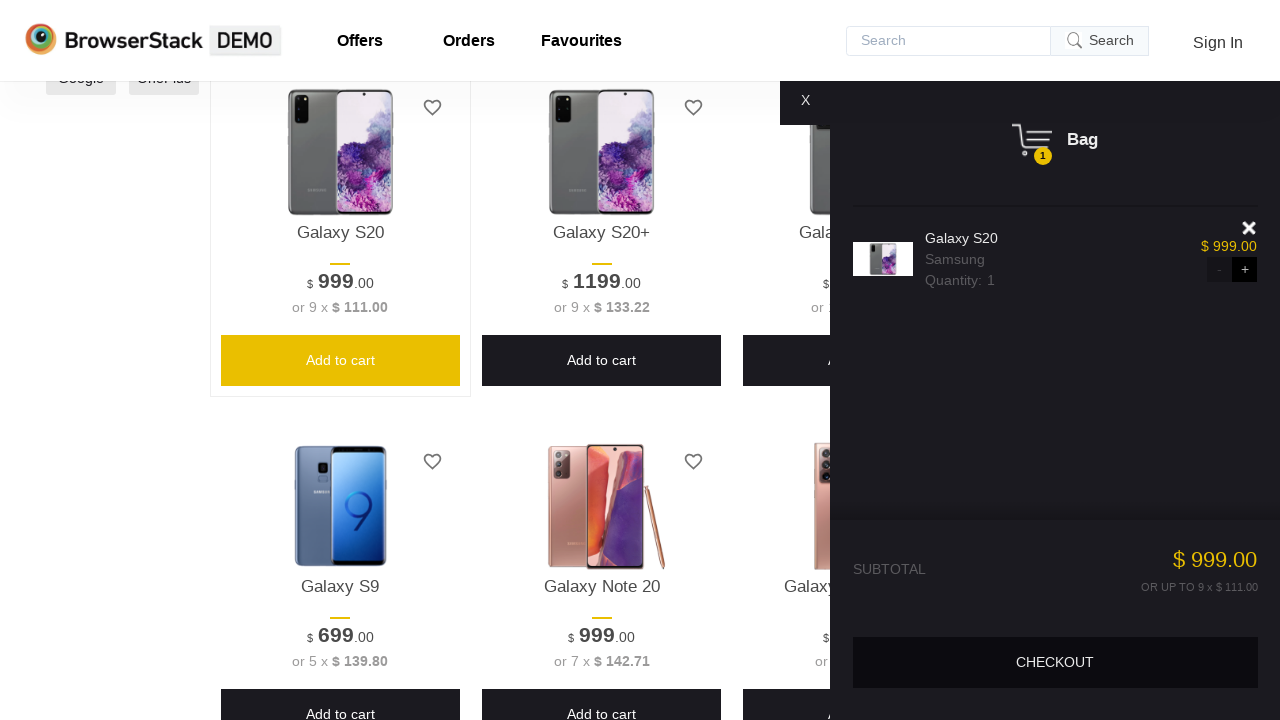

Verified product was successfully added to cart
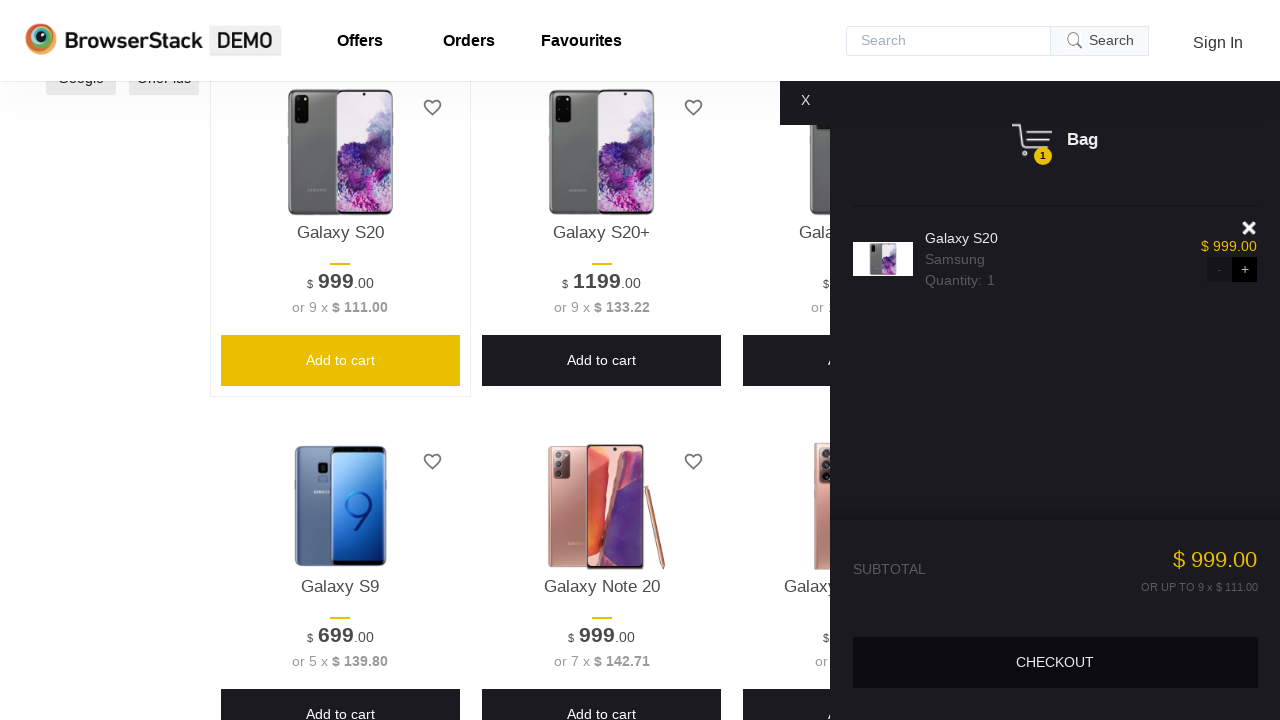

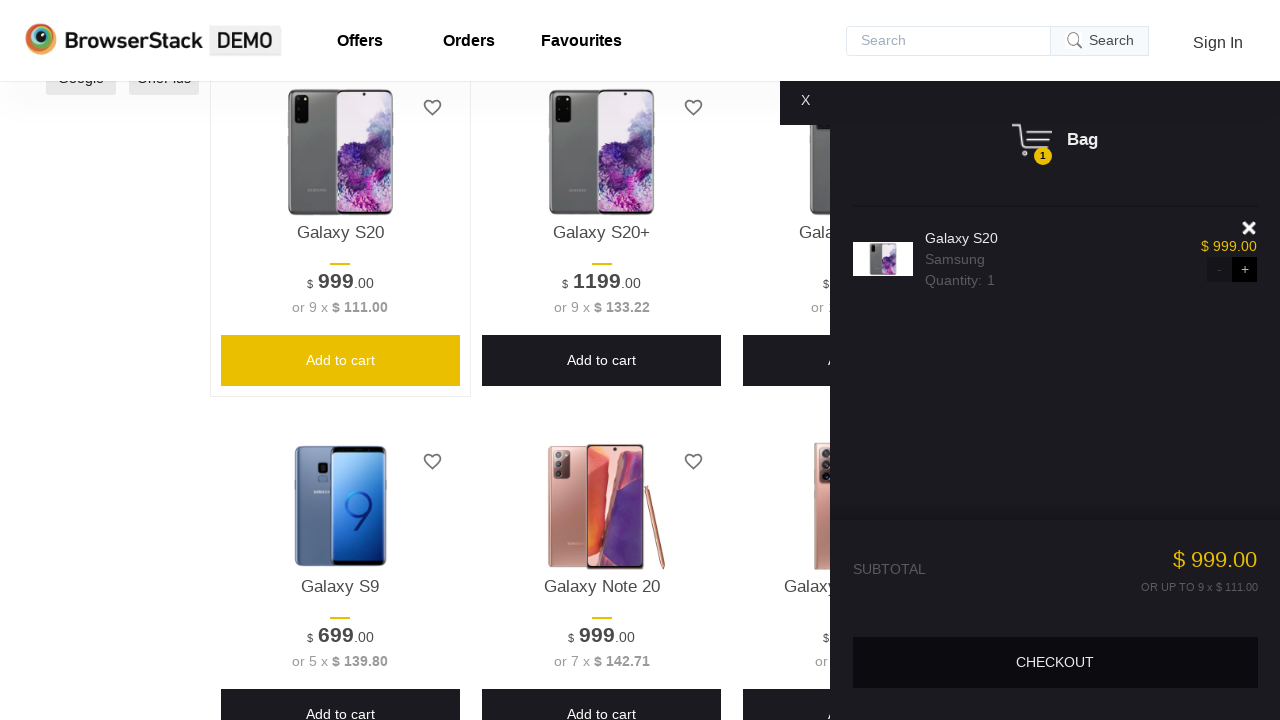